Tests dropdown selection by selecting Sunday from a dropdown menu and verifying the selected value is displayed

Starting URL: https://www.lambdatest.com/selenium-playground/select-dropdown-demo

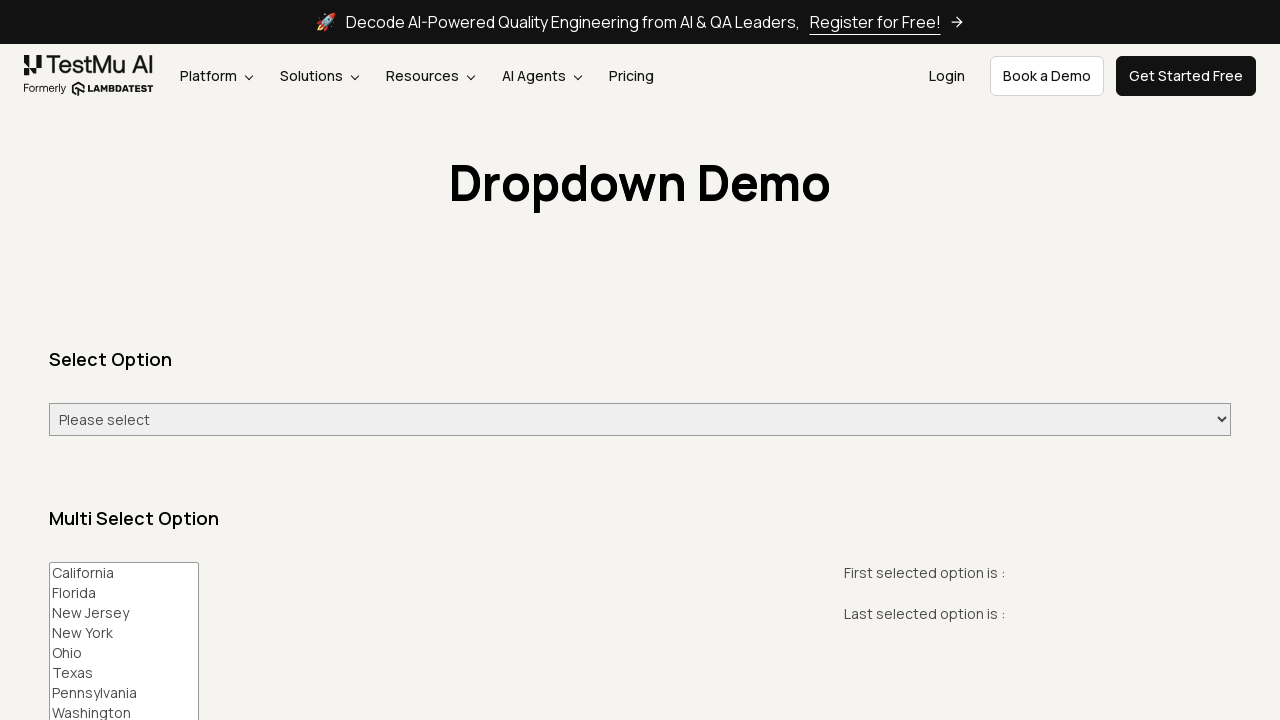

Navigated to select dropdown demo page
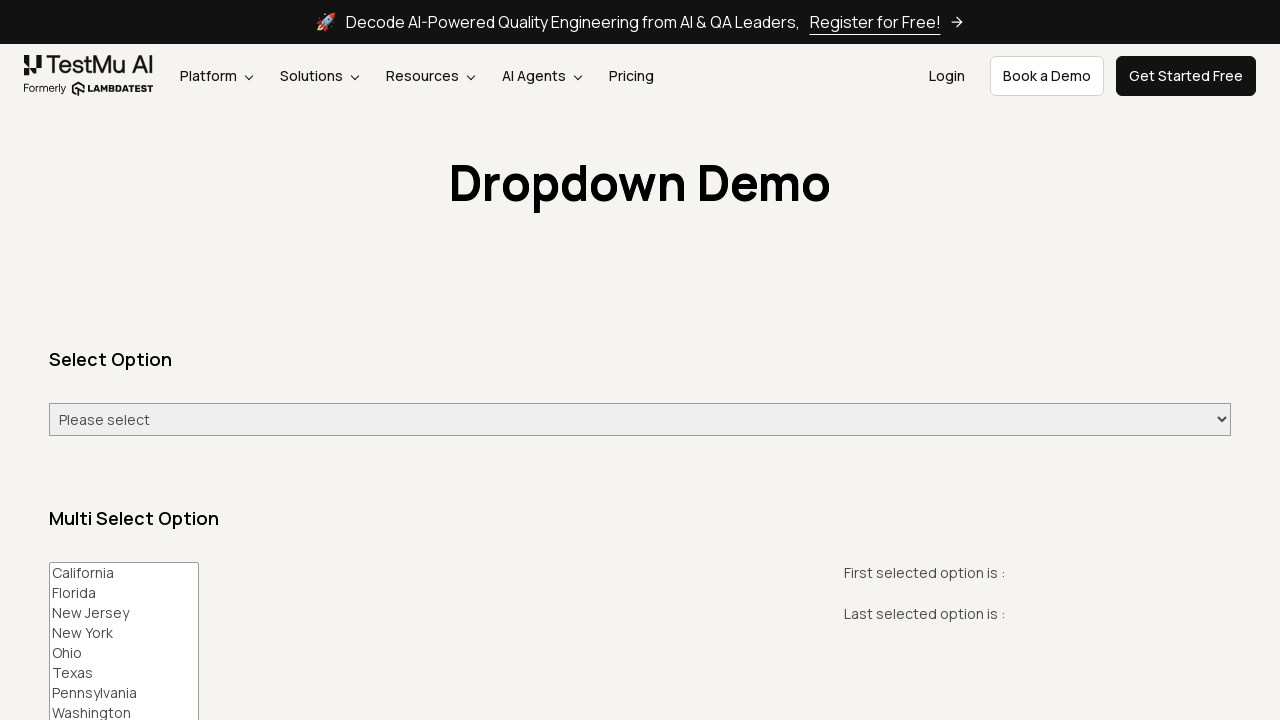

Selected 'Sunday' from the dropdown menu on #select-demo
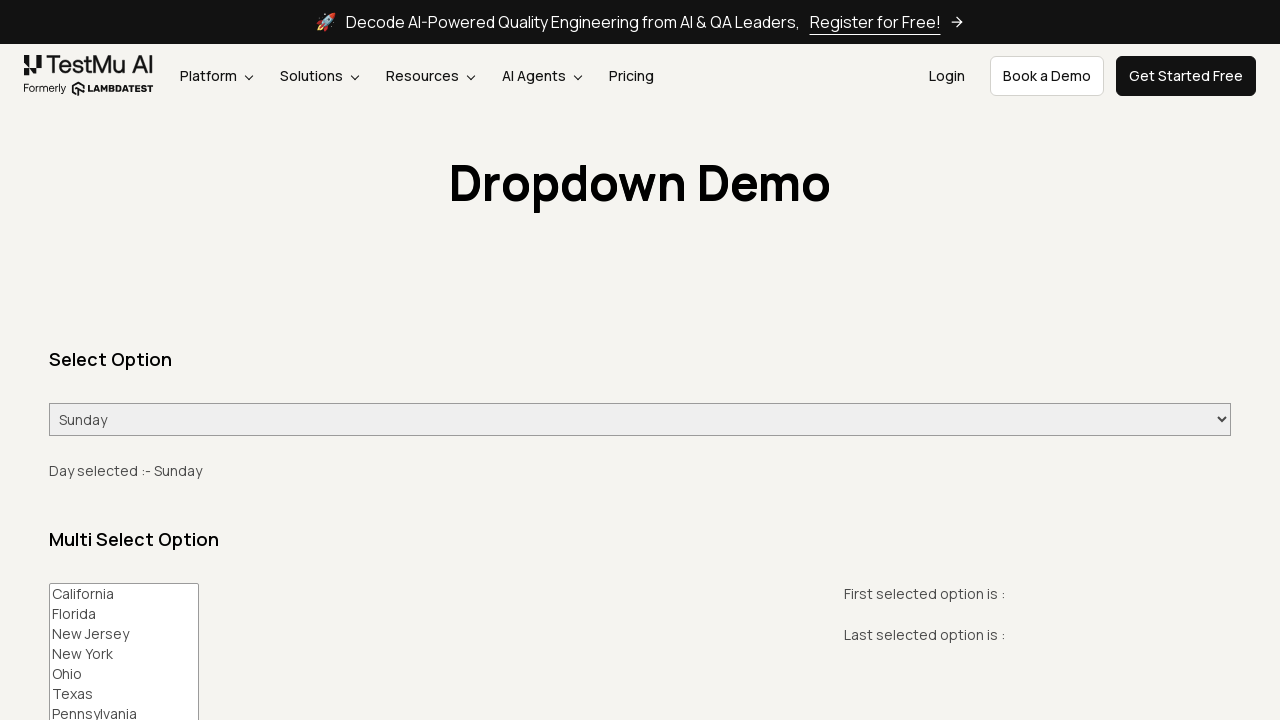

Verified that 'Day selected :- Sunday' message is displayed
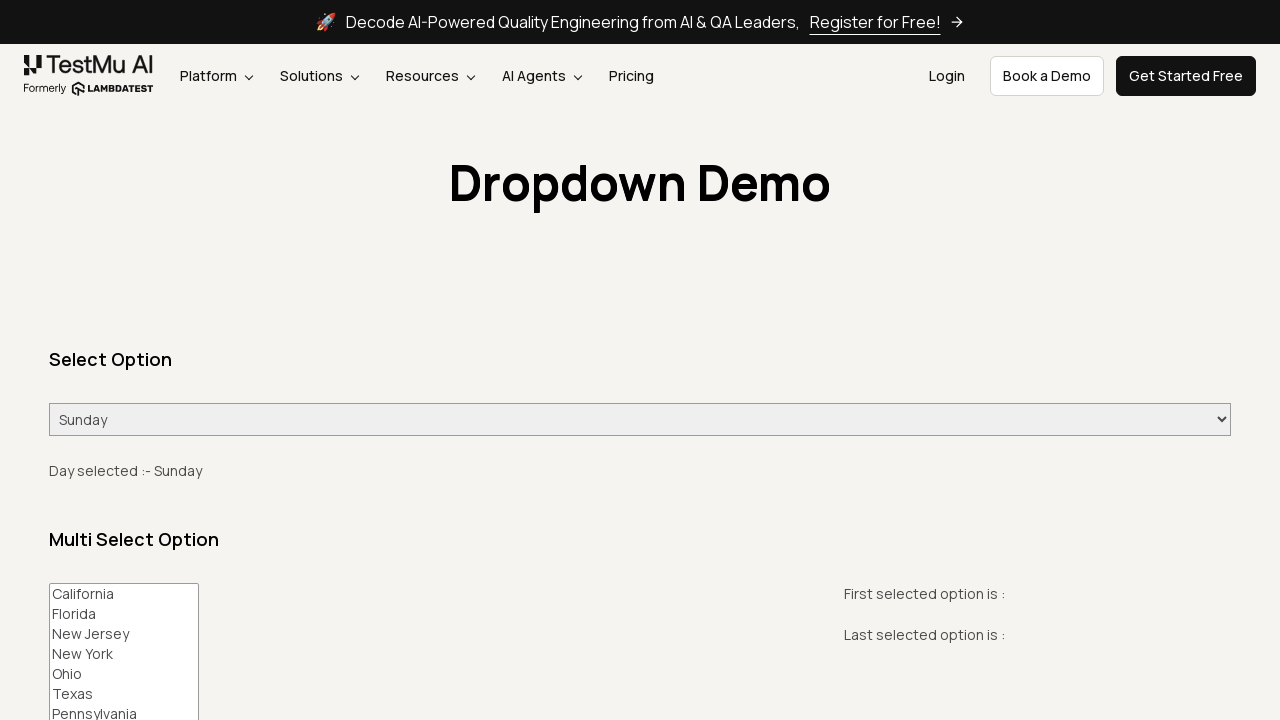

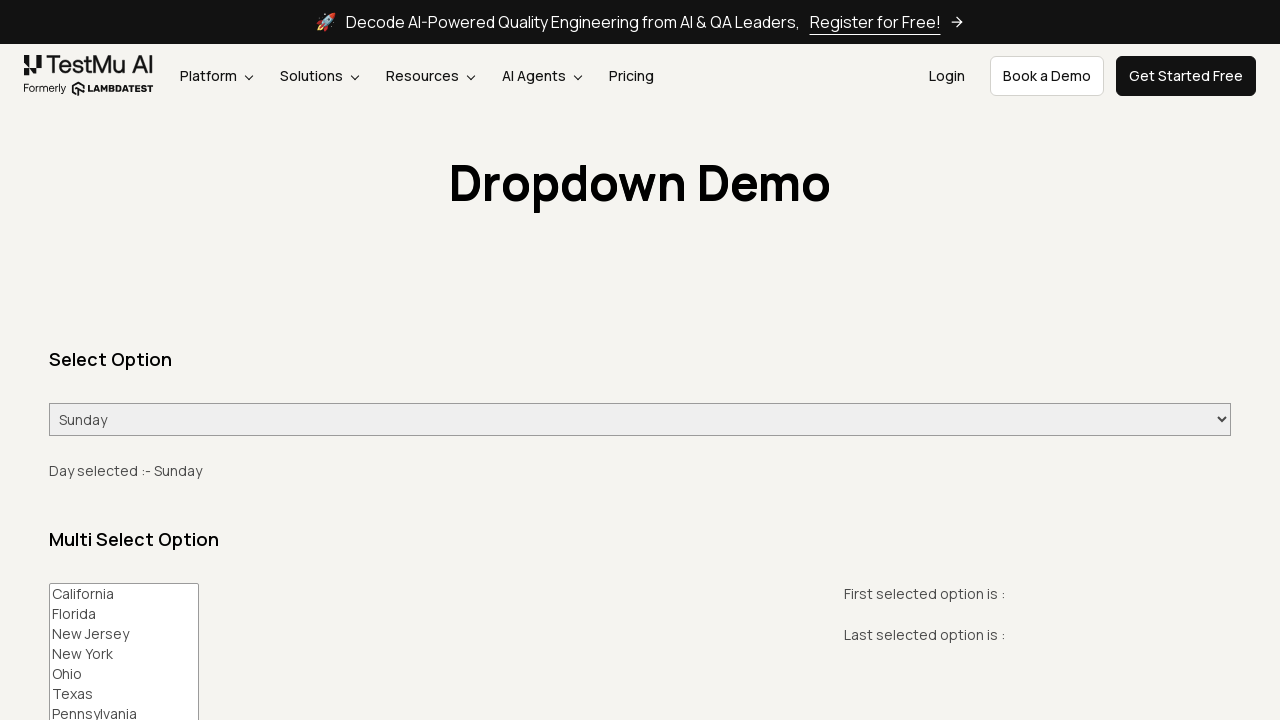